Tests various JavaScript event triggers by clicking, right-clicking, double-clicking, hovering, and sending keyboard input to different buttons, then verifies all events were triggered.

Starting URL: https://testpages.herokuapp.com/styled/events/javascript-events.html

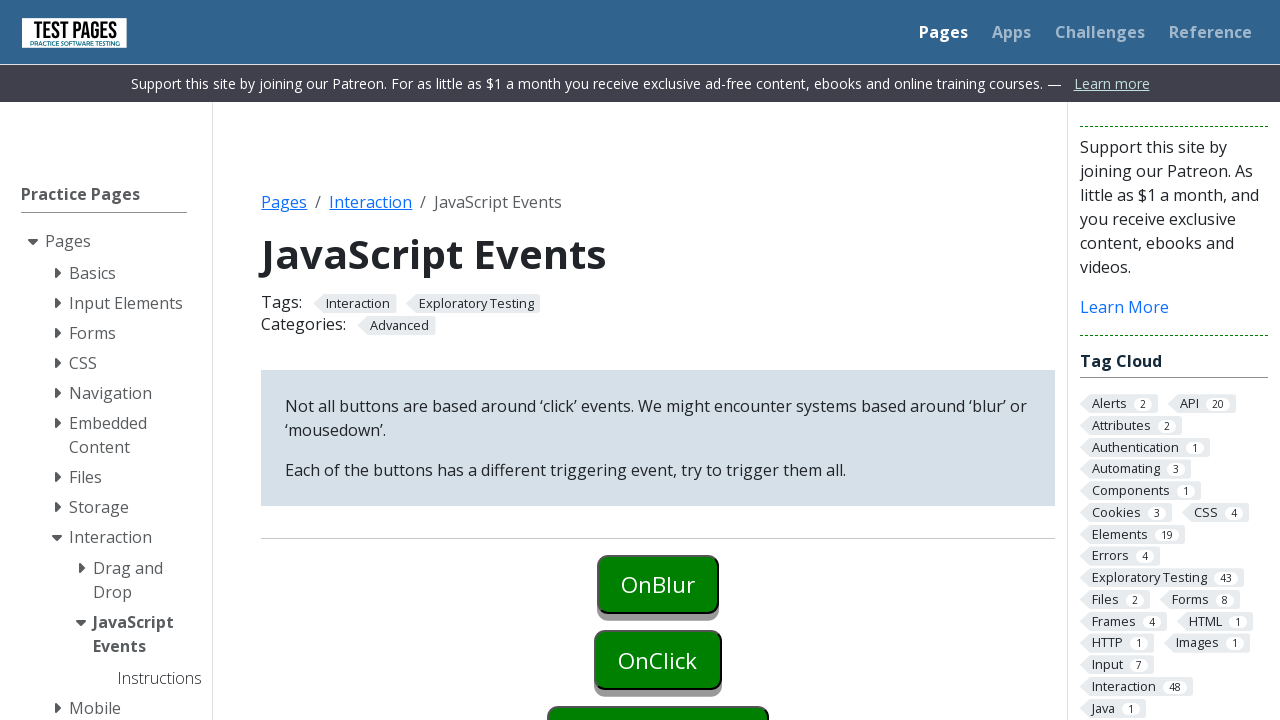

Navigated to JavaScript events test page
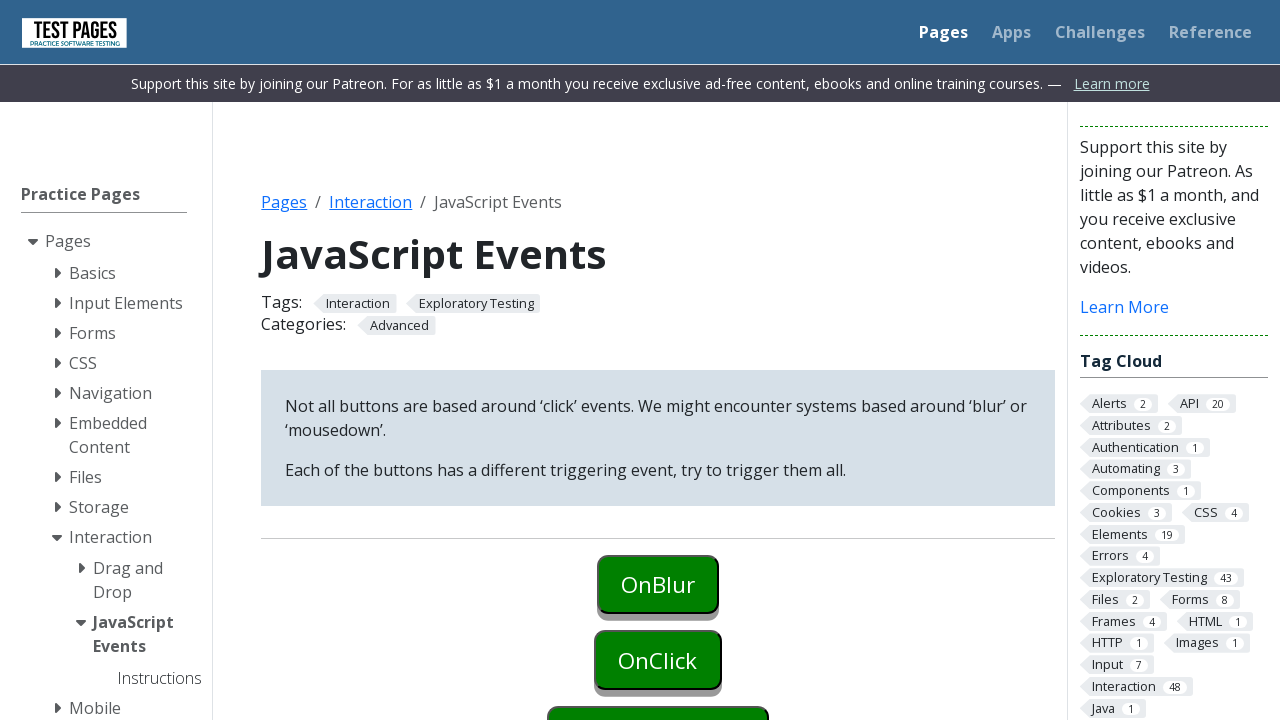

Clicked onblur button at (658, 584) on #onblur
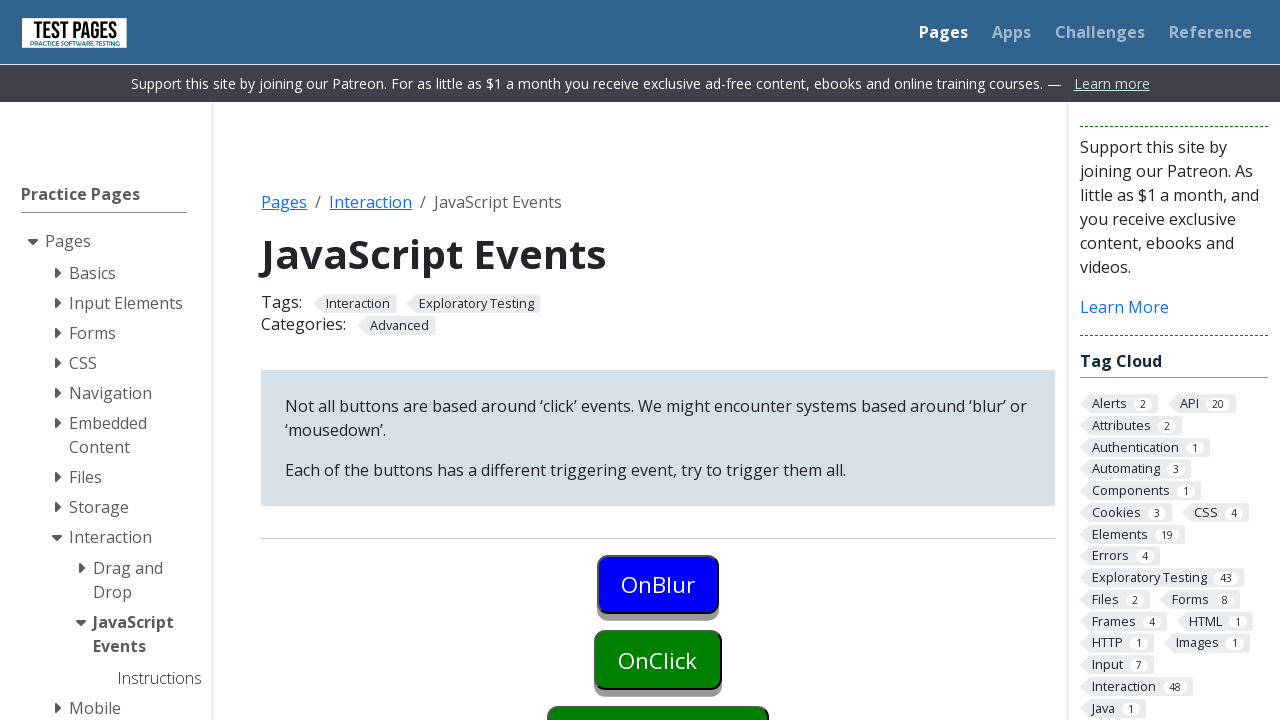

Clicked onclick button, which triggers onblur on previous element at (658, 660) on #onclick
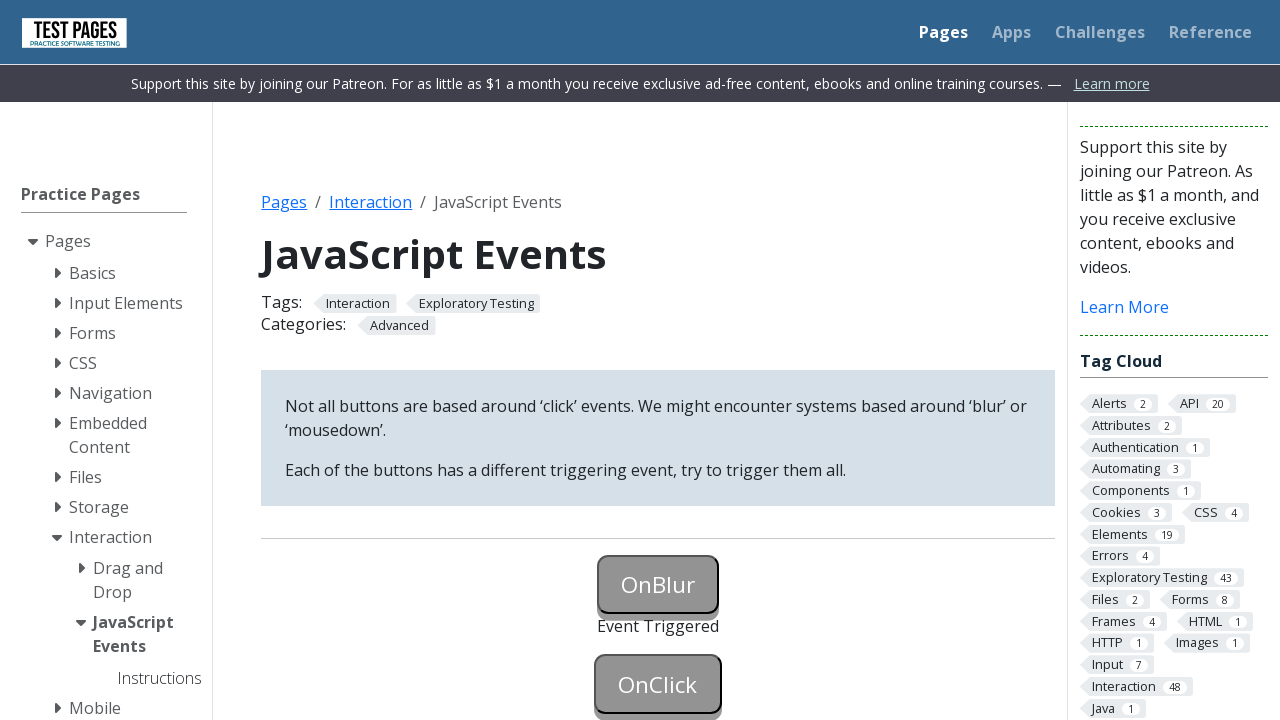

Clicked onclick button again to trigger onclick event at (658, 684) on #onclick
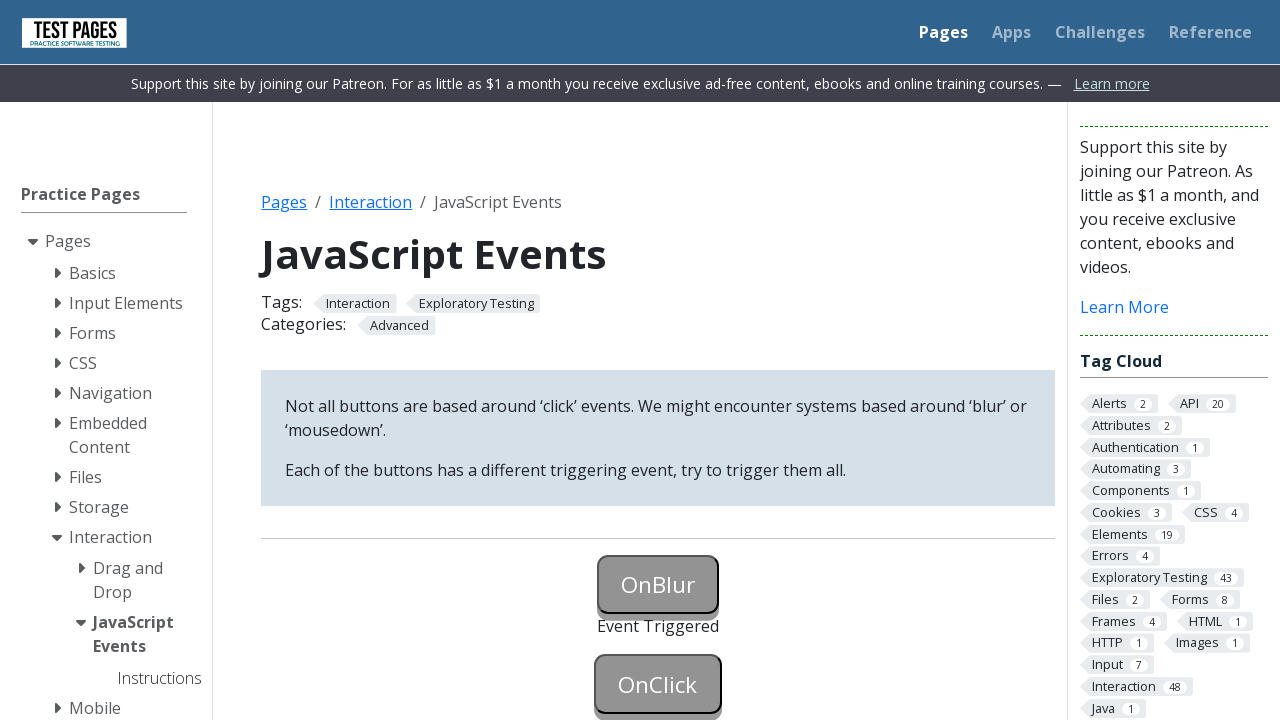

Right-clicked oncontextmenu button at (658, 360) on #oncontextmenu
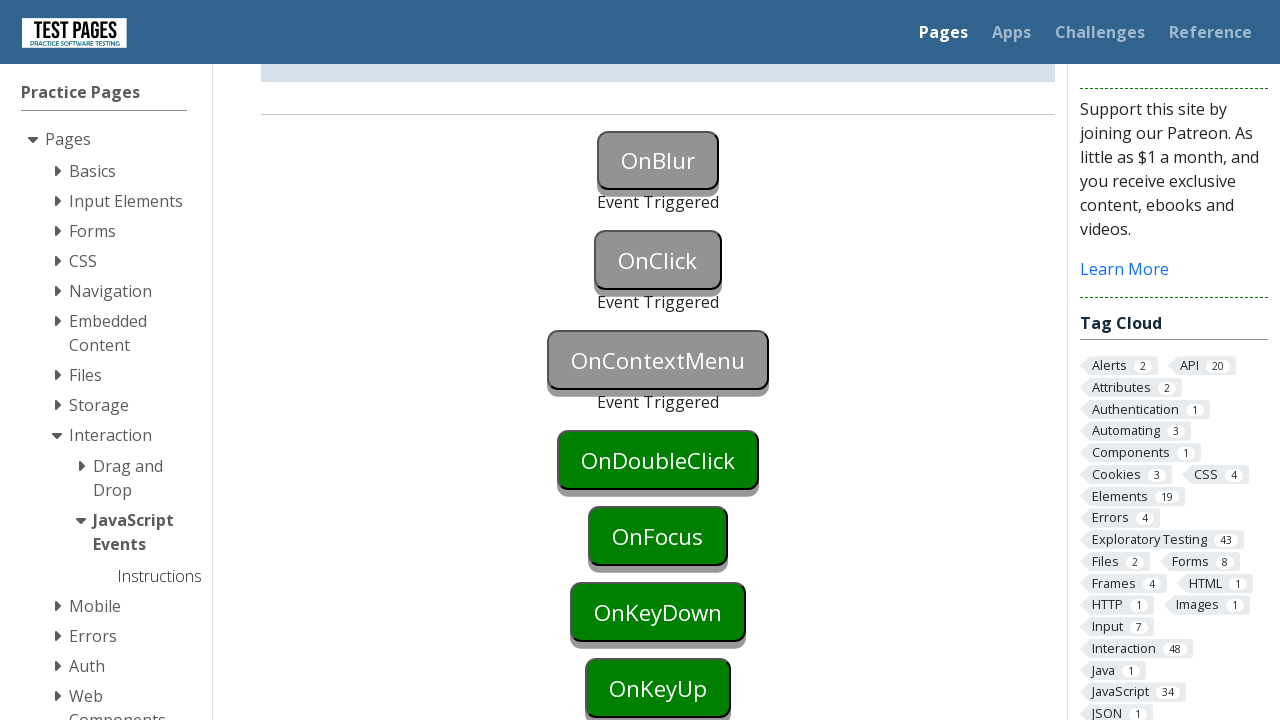

Double-clicked ondoubleclick button at (658, 460) on #ondoubleclick
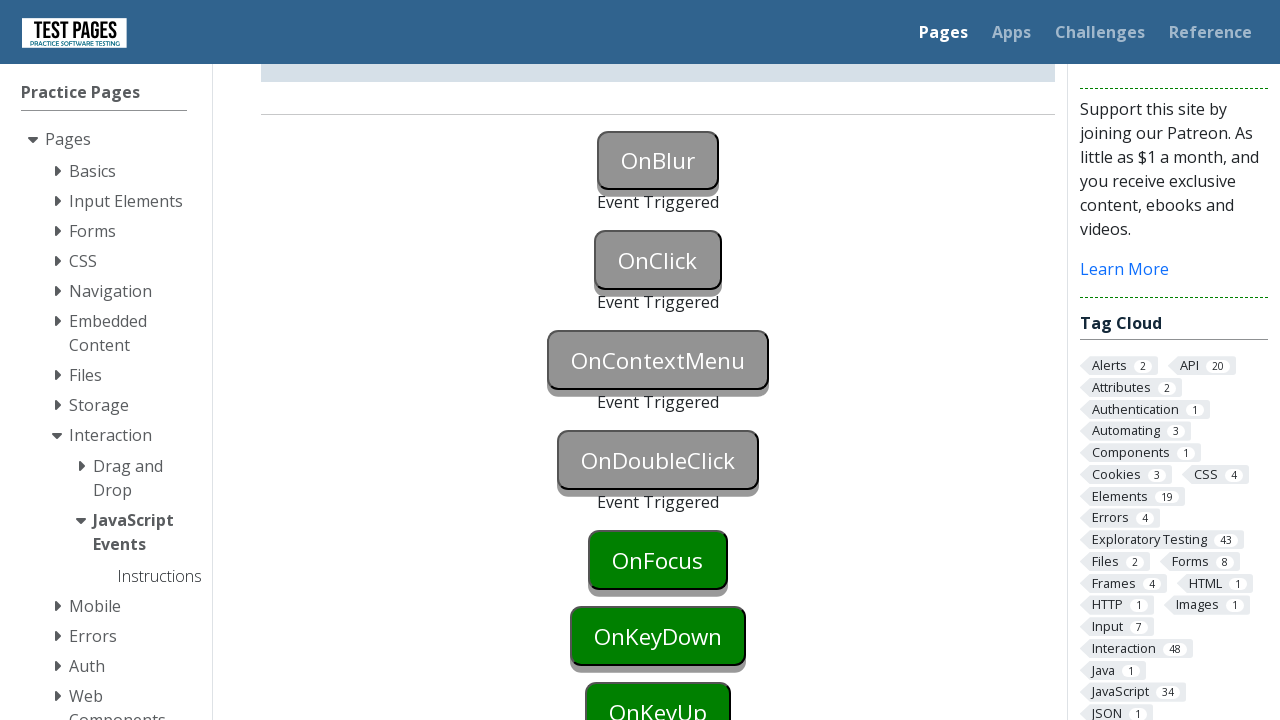

Clicked onfocus button at (658, 560) on #onfocus
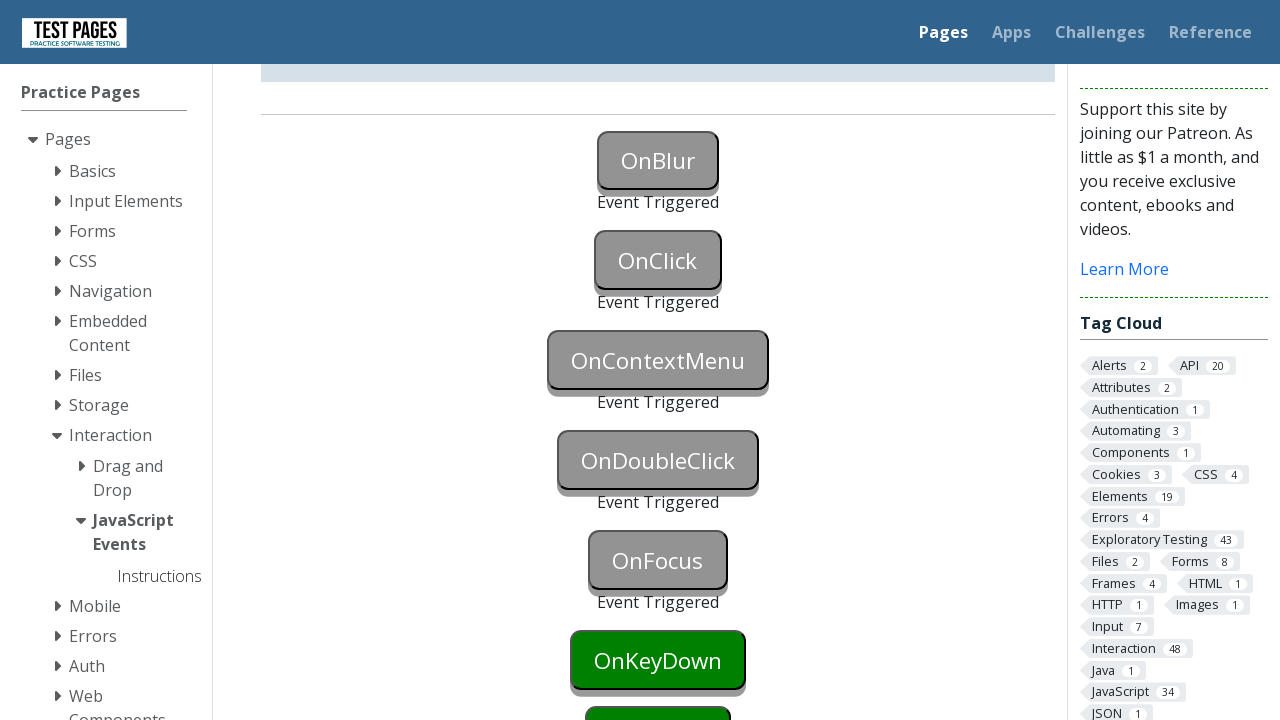

Clicked onkeydown button at (658, 660) on #onkeydown
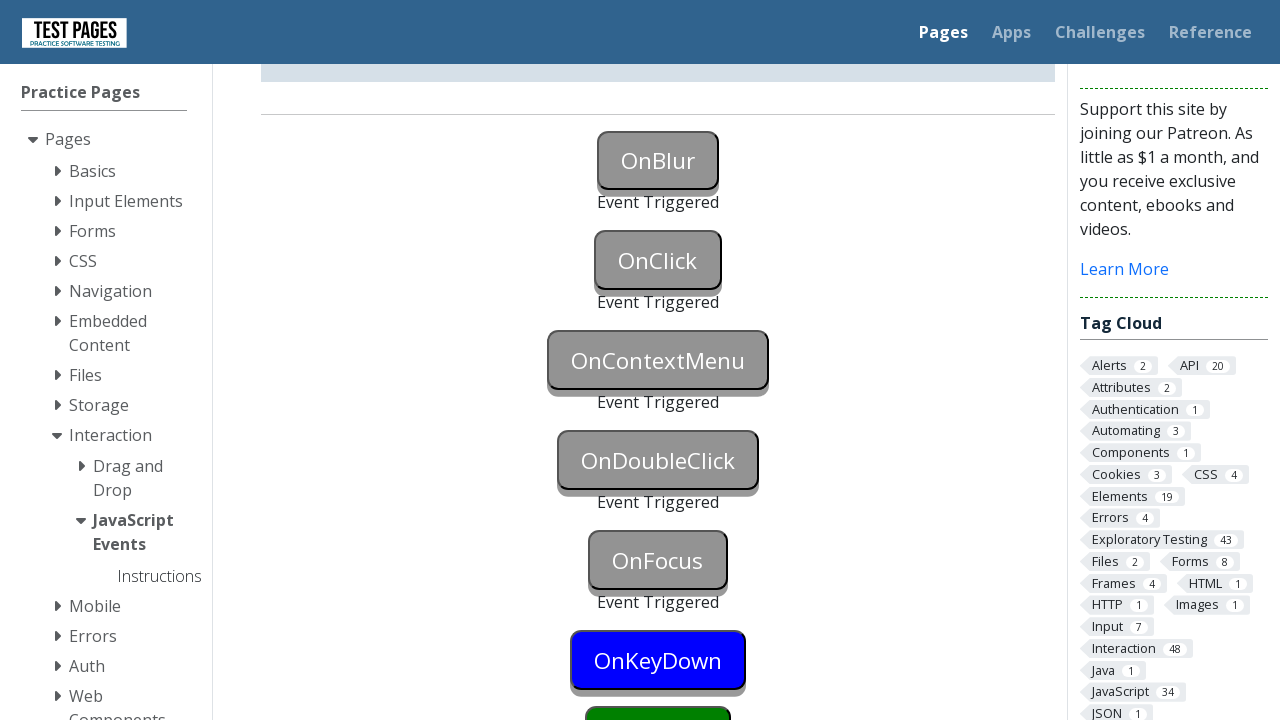

Pressed Space key to trigger onkeydown event
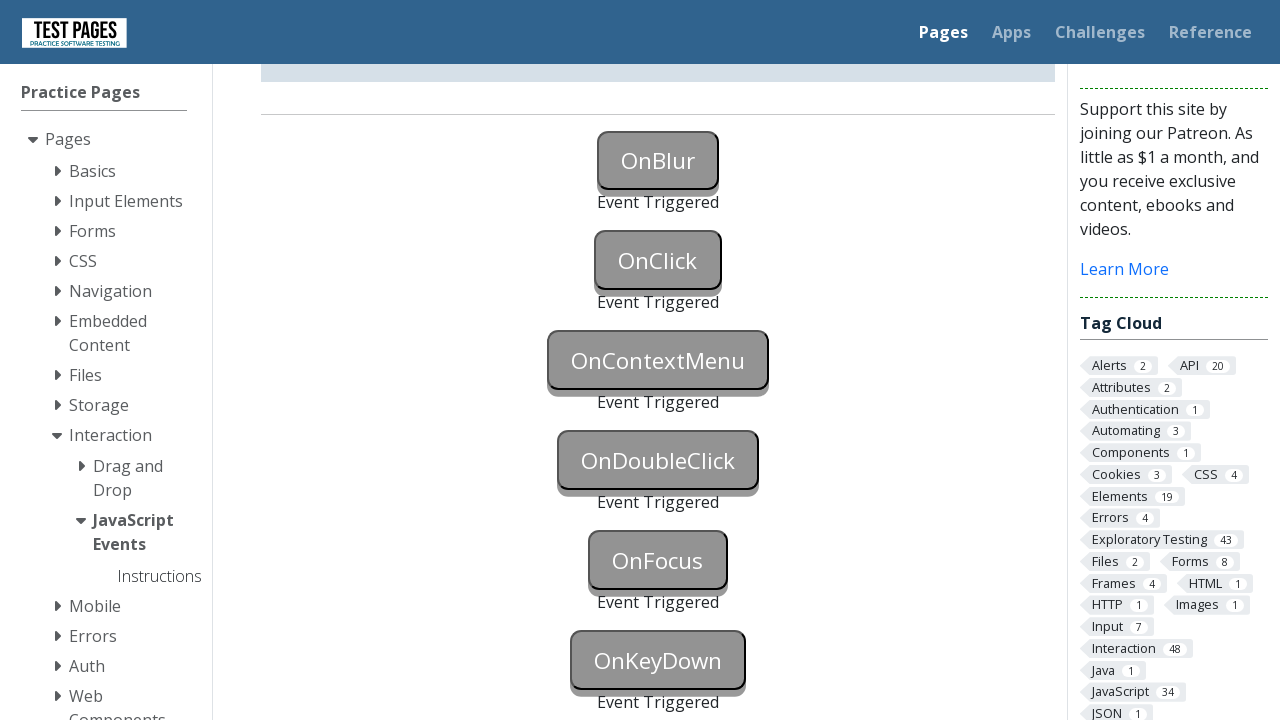

Clicked onkeyup button at (658, 360) on #onkeyup
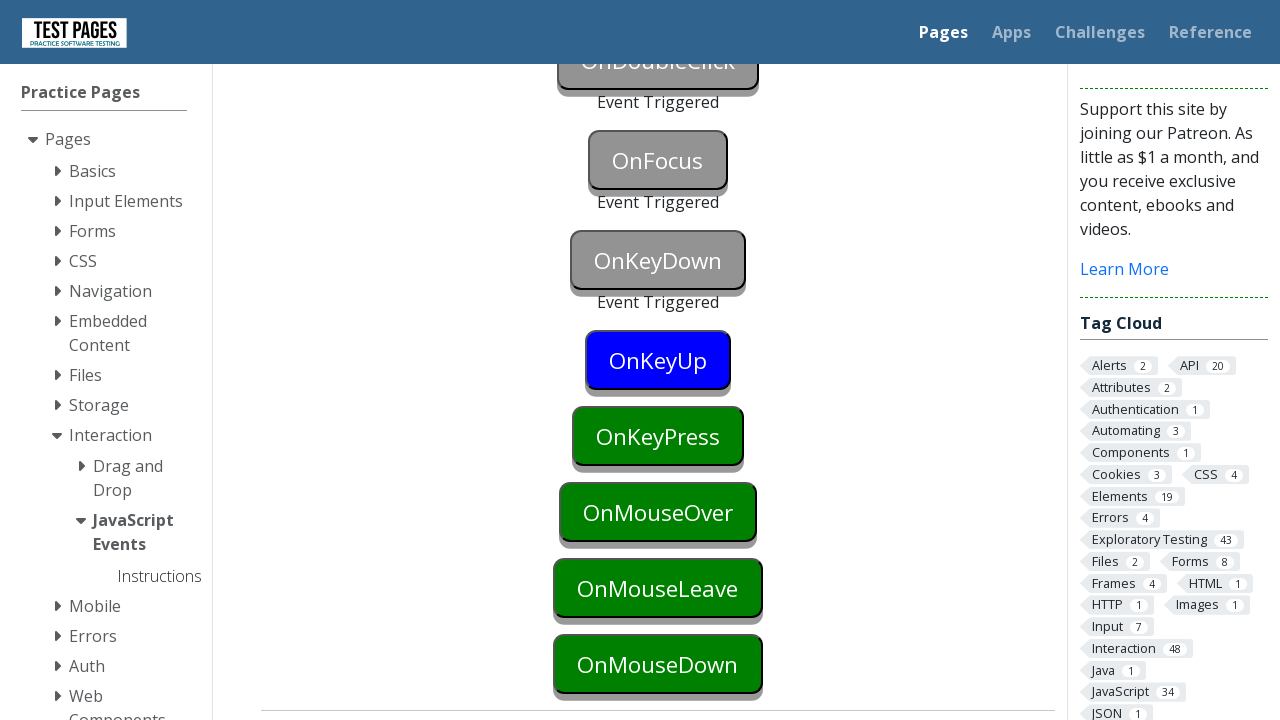

Pressed Space key to trigger onkeyup event
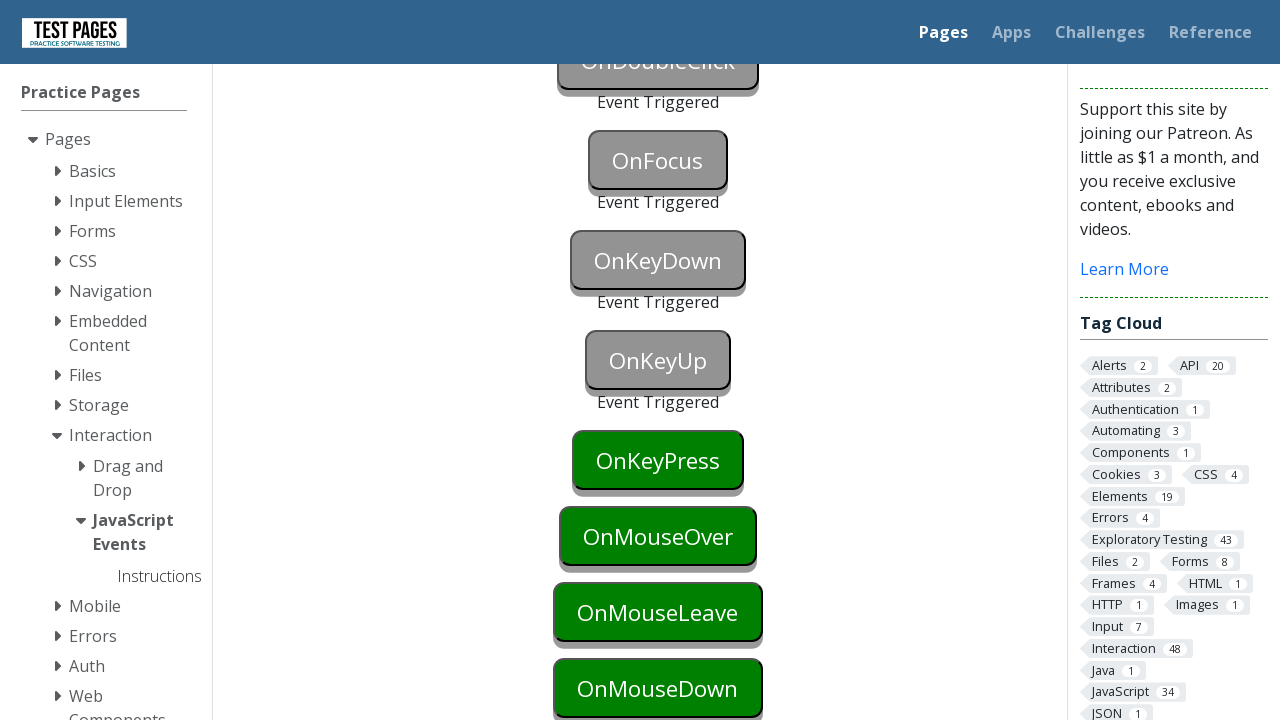

Clicked onkeypress button at (658, 460) on #onkeypress
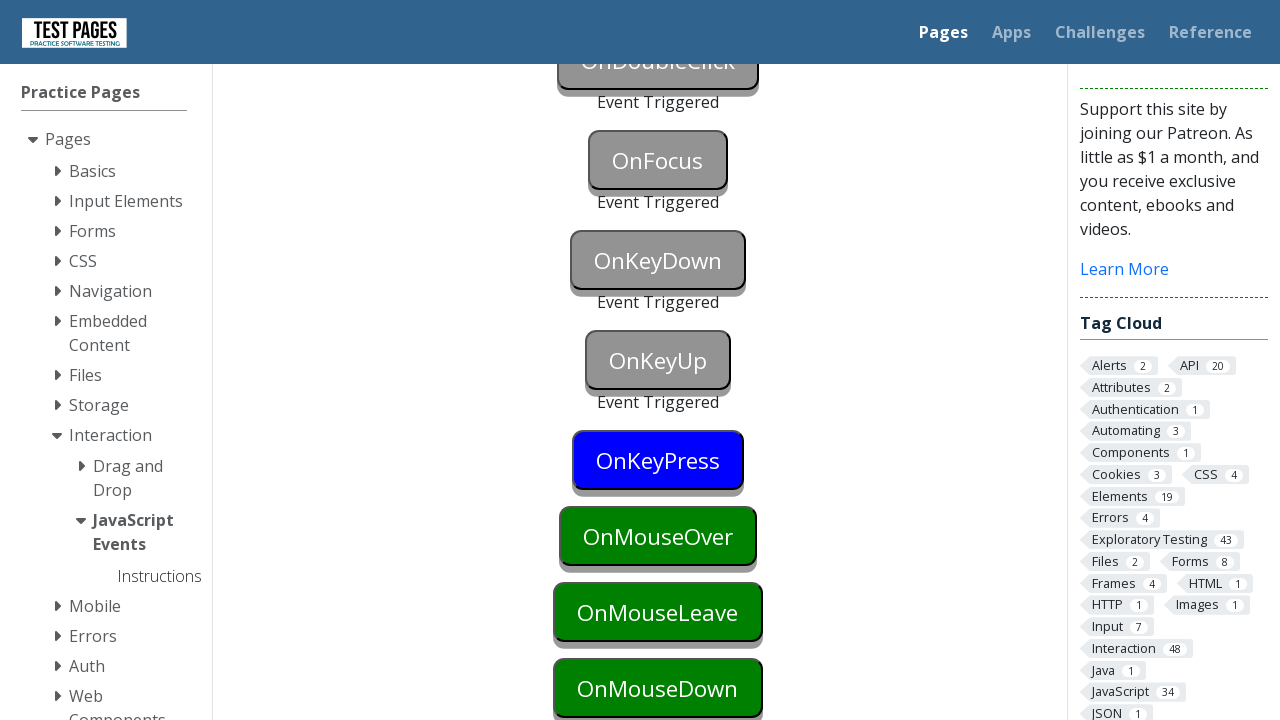

Pressed Space key to trigger onkeypress event
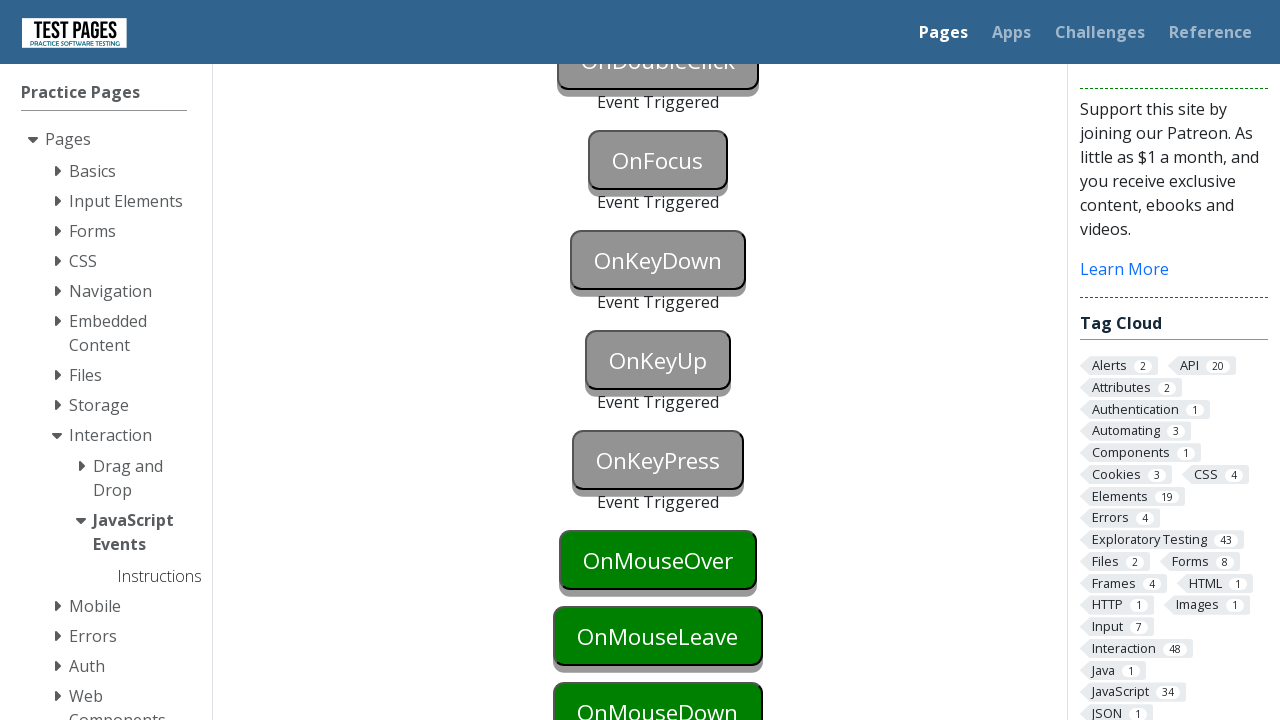

Hovered over onmouseover button at (658, 560) on #onmouseover
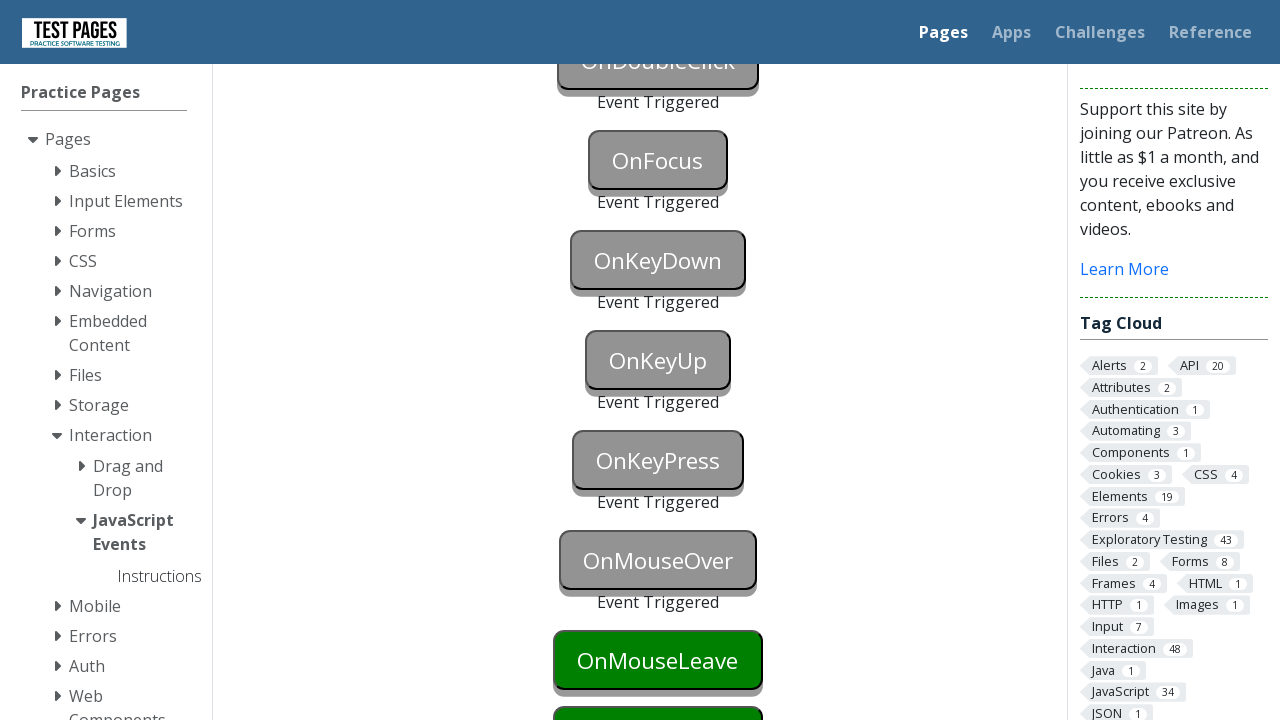

Hovered over onmouseleave button, which triggers mouseleave on previous element at (658, 660) on #onmouseleave
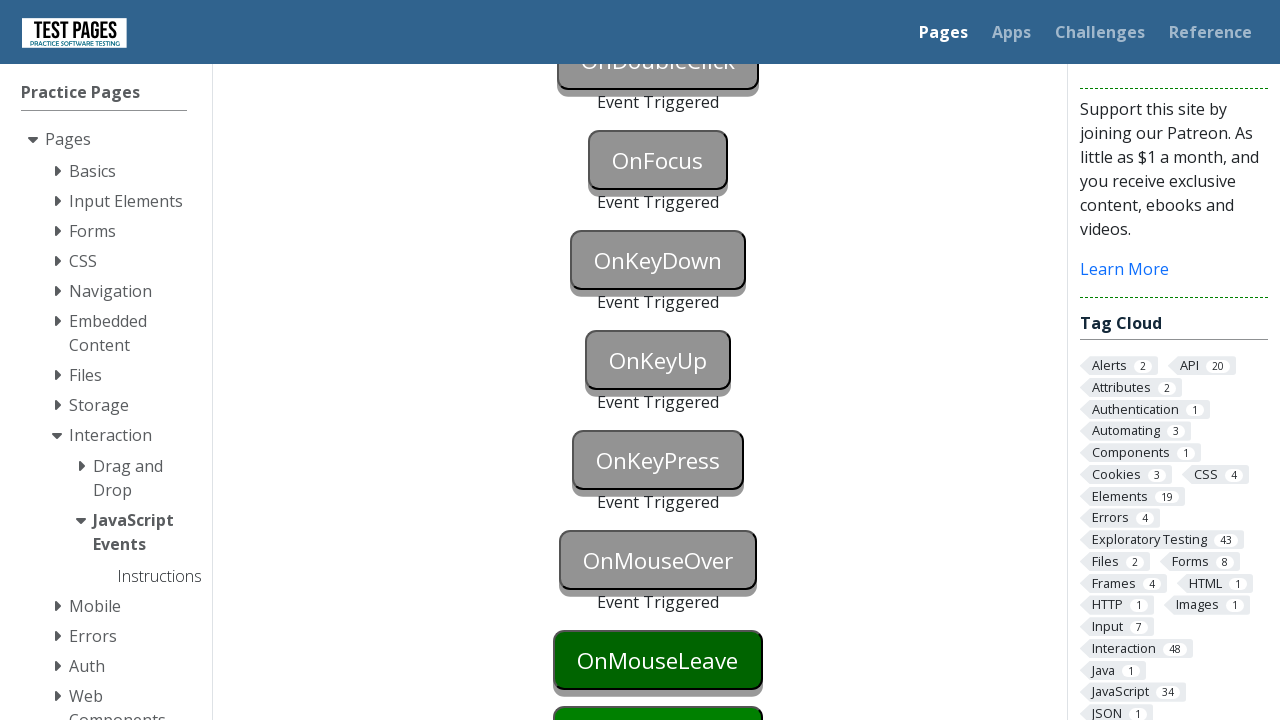

Clicked onmousedown button at (658, 690) on #onmousedown
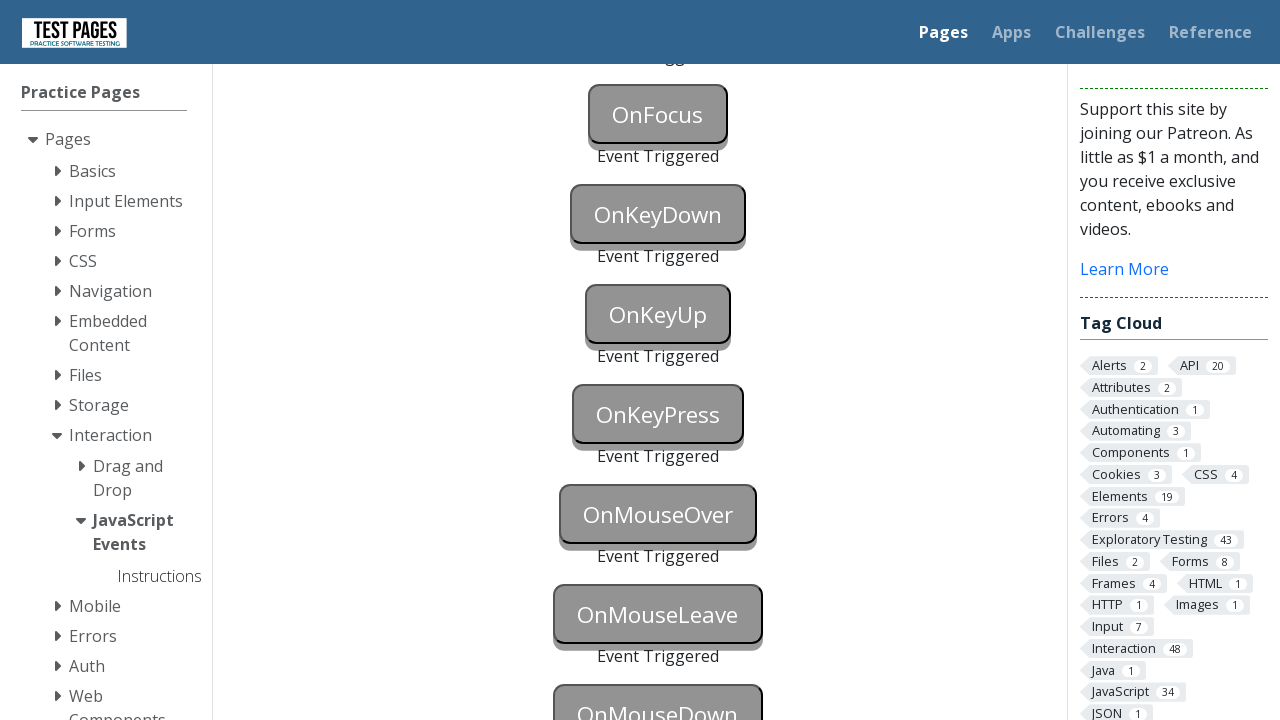

Clicked onmousedown button again to trigger mousedown event at (658, 690) on #onmousedown
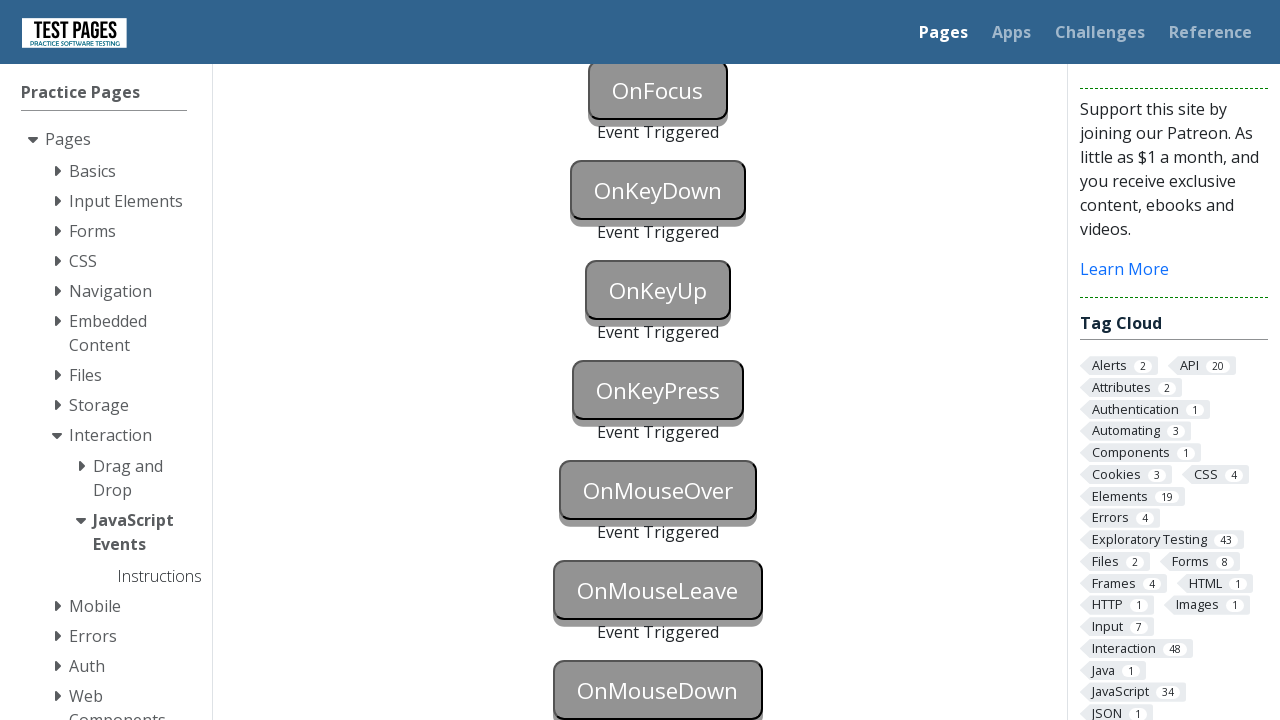

Verified all 11 events were triggered
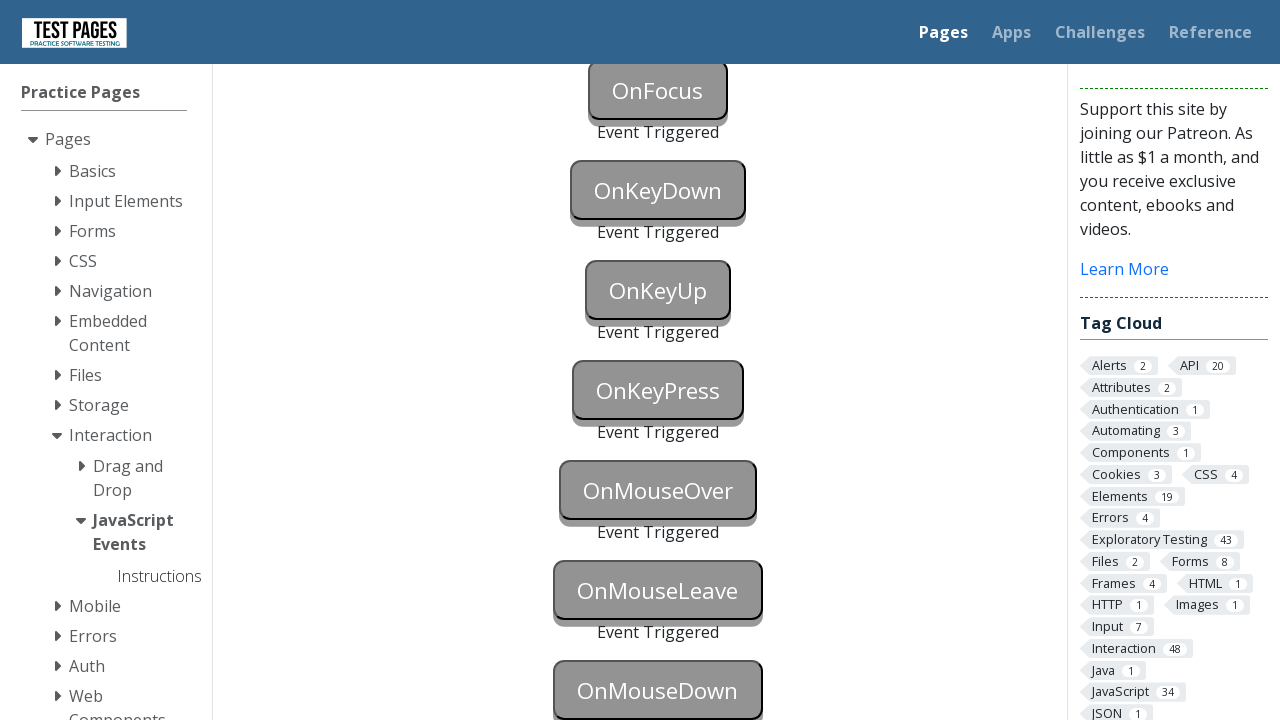

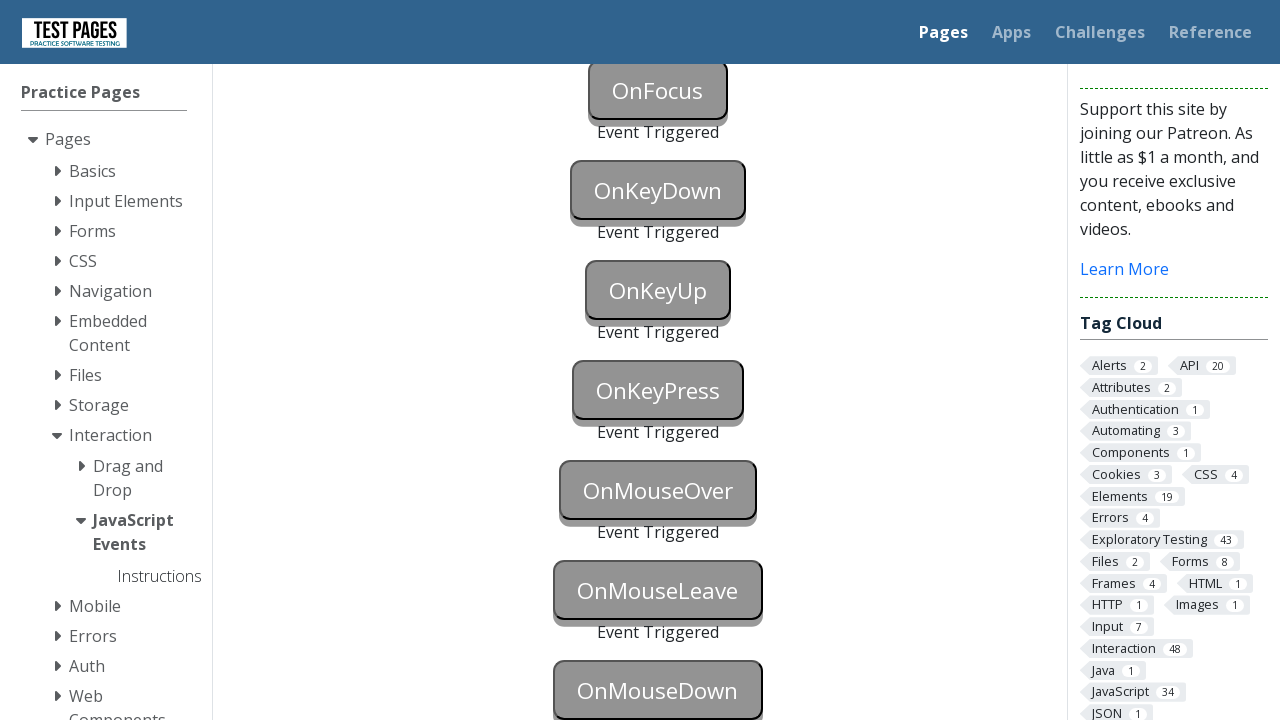